Tests JavaScript alert handling by triggering and accepting different types of alerts on a demo automation testing site

Starting URL: https://demo.automationtesting.in/Alerts.html

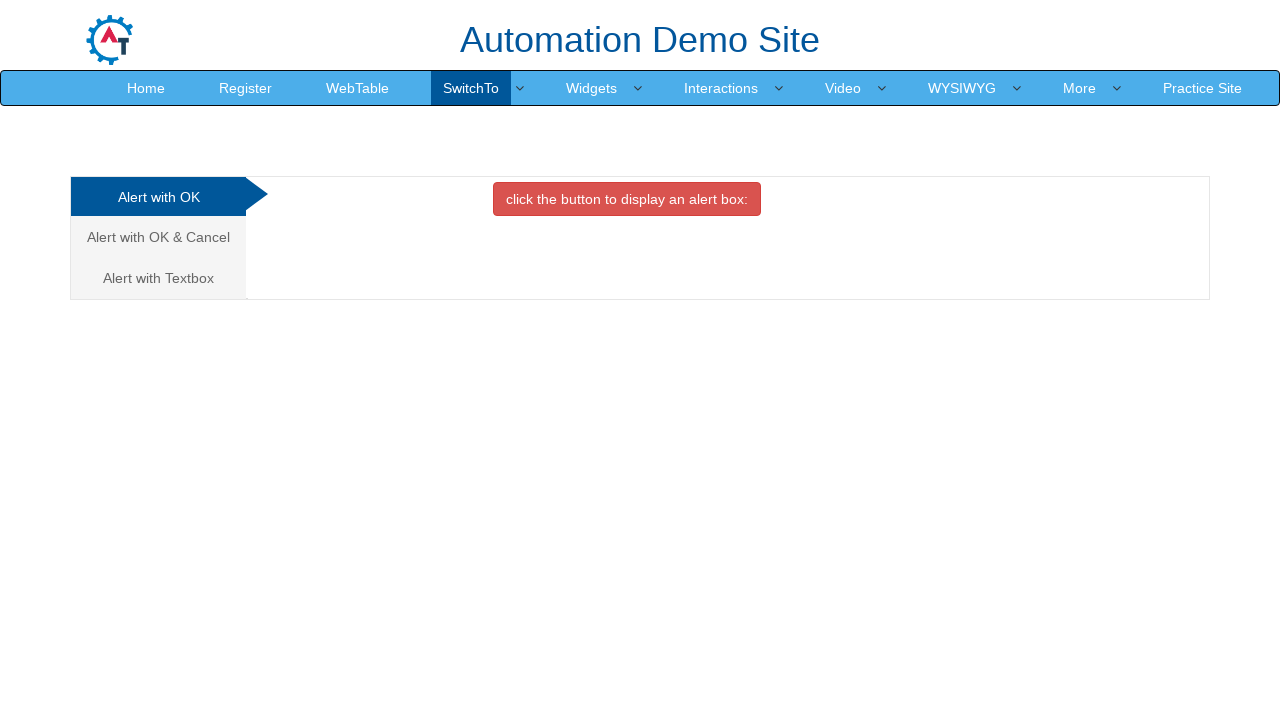

Clicked button to trigger first alert at (627, 199) on xpath=//button[@class='btn btn-danger']
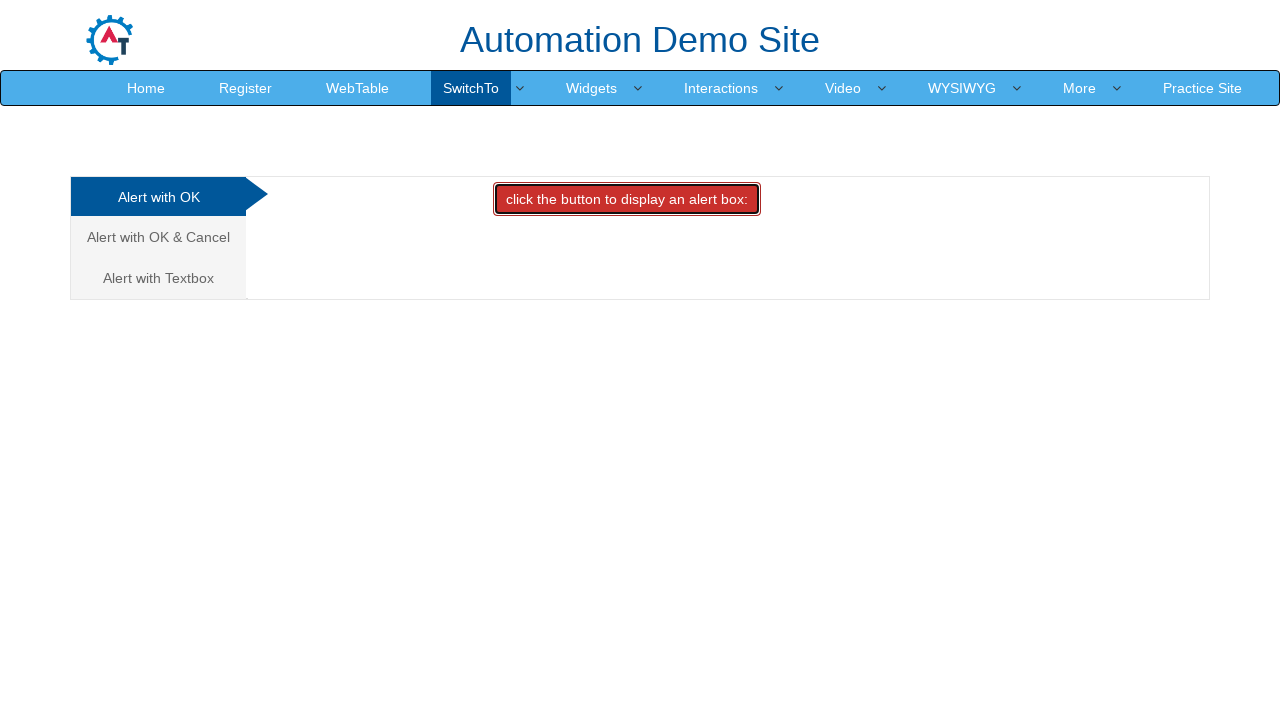

Set up dialog handler to accept alerts
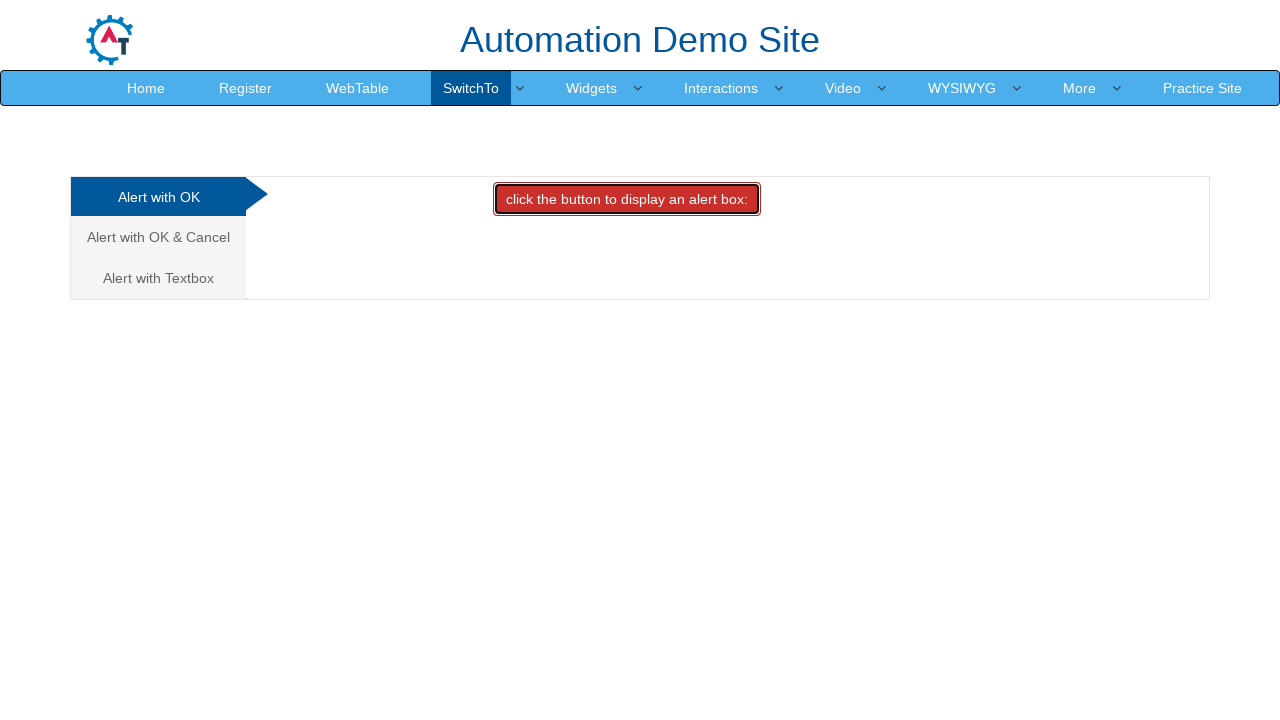

Waited 2 seconds for UI to update after first alert
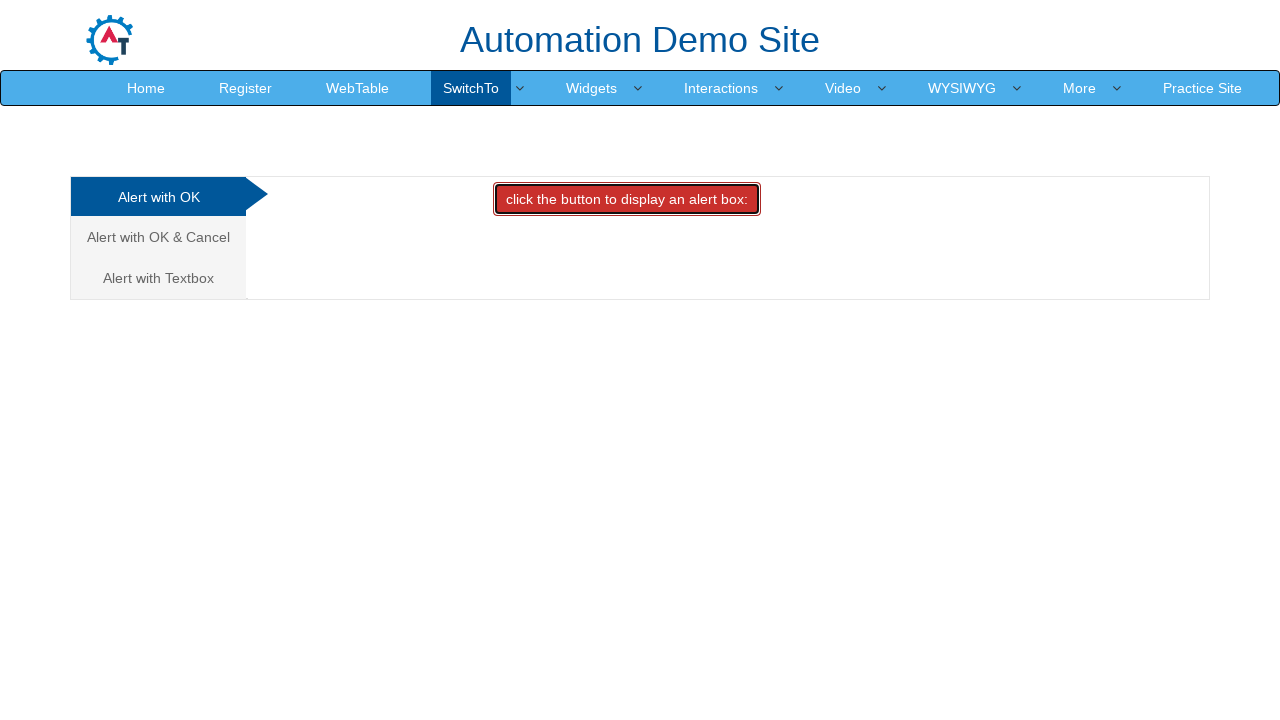

Navigated to Cancel tab at (158, 237) on xpath=//a[@href='#CancelTab']
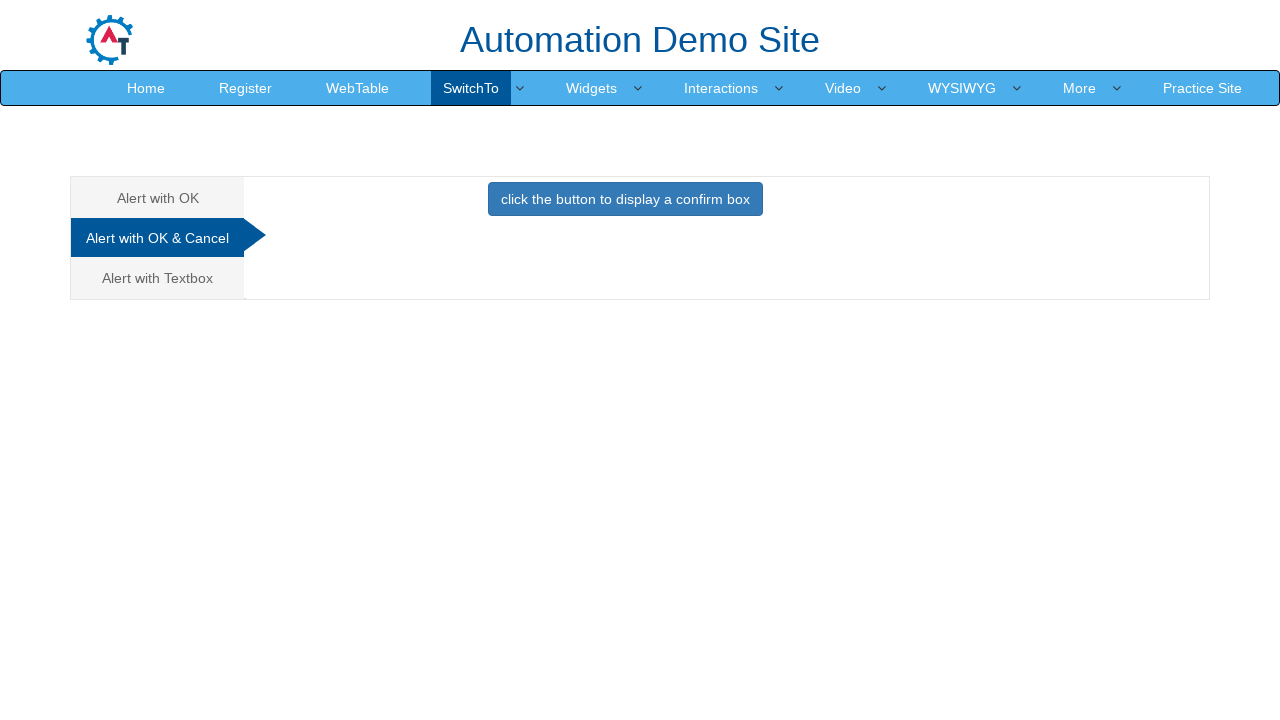

Waited 2 seconds for Cancel tab content to load
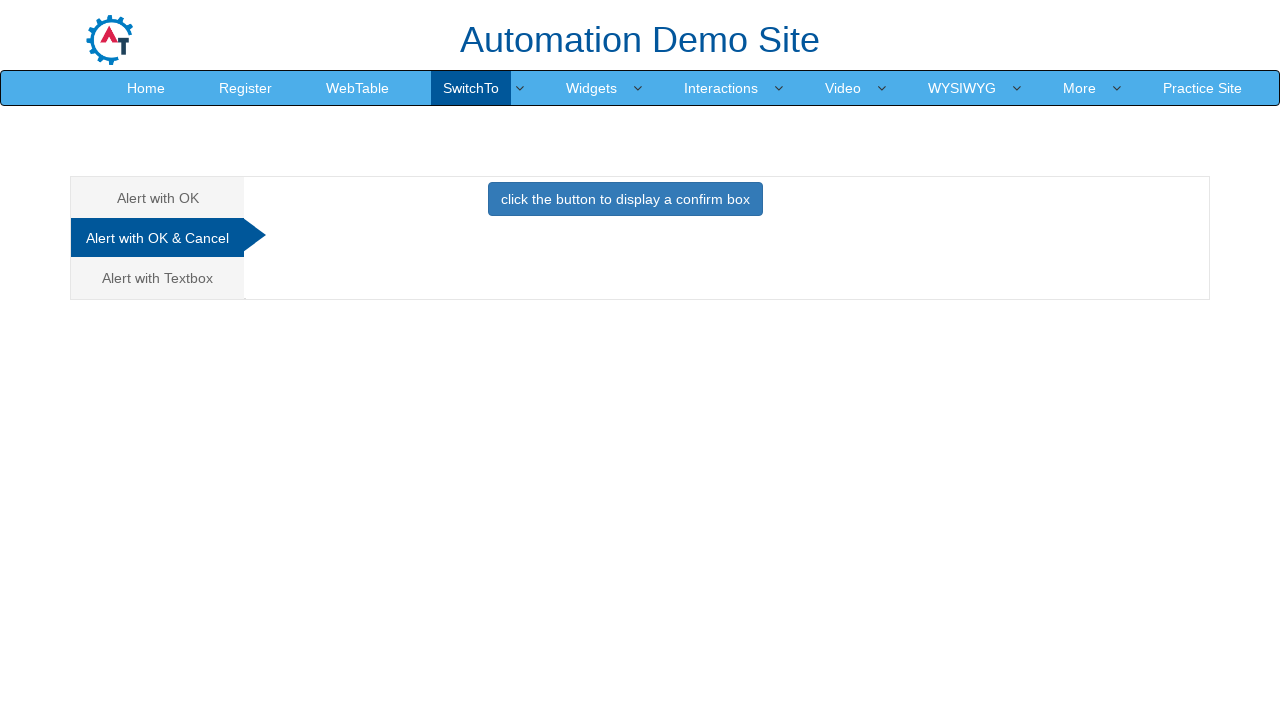

Clicked button to trigger second alert at (625, 199) on xpath=//button[@class='btn btn-primary']
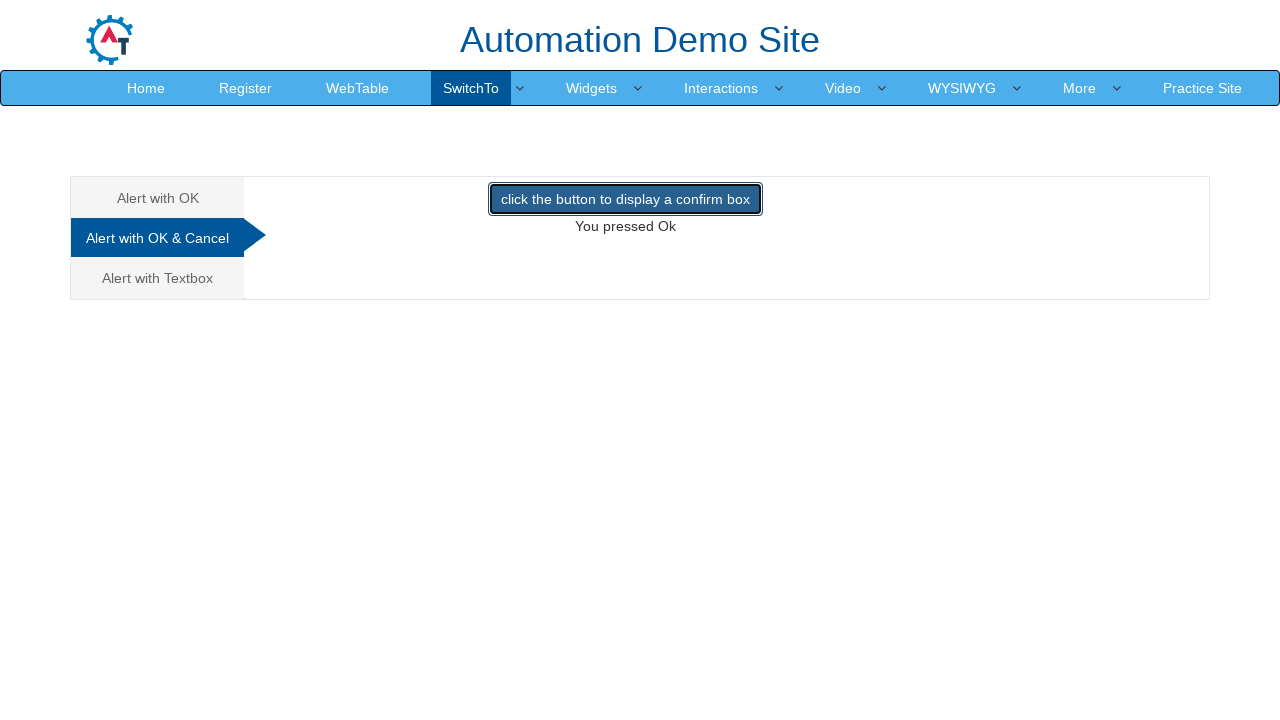

Waited 3 seconds for second alert to be handled
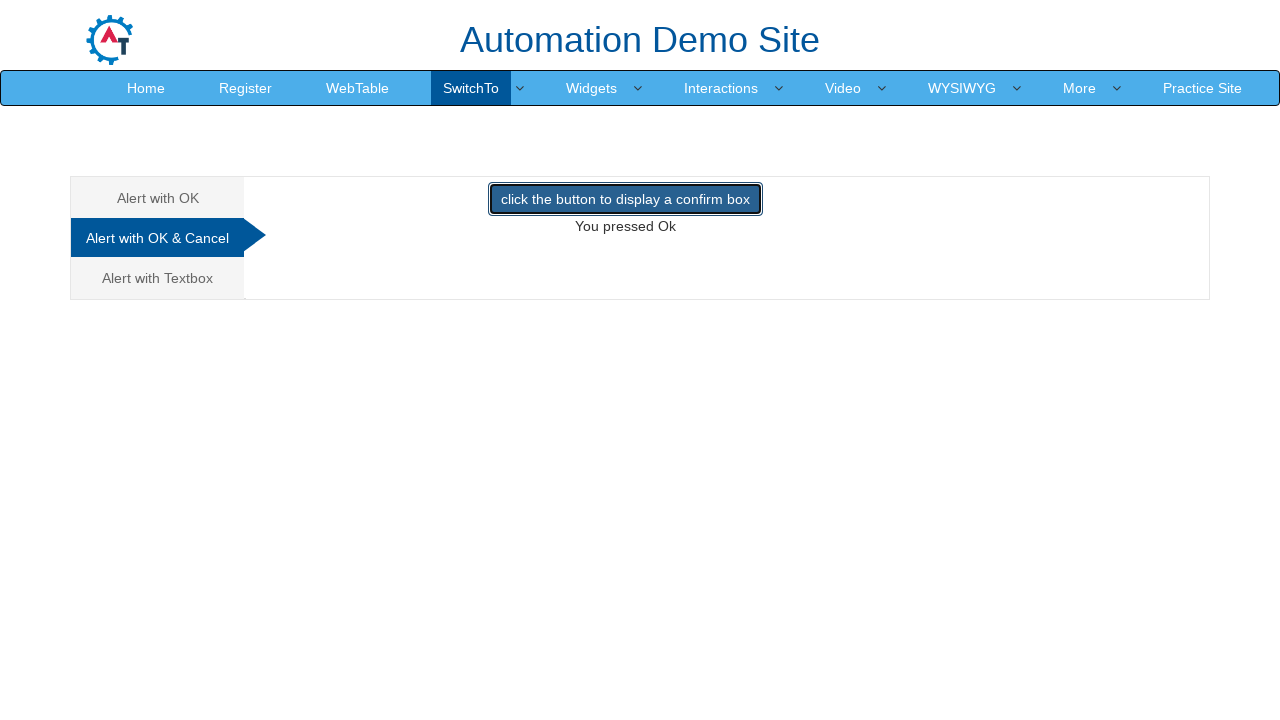

Navigated to Textbox tab at (158, 278) on xpath=//a[@href='#Textbox']
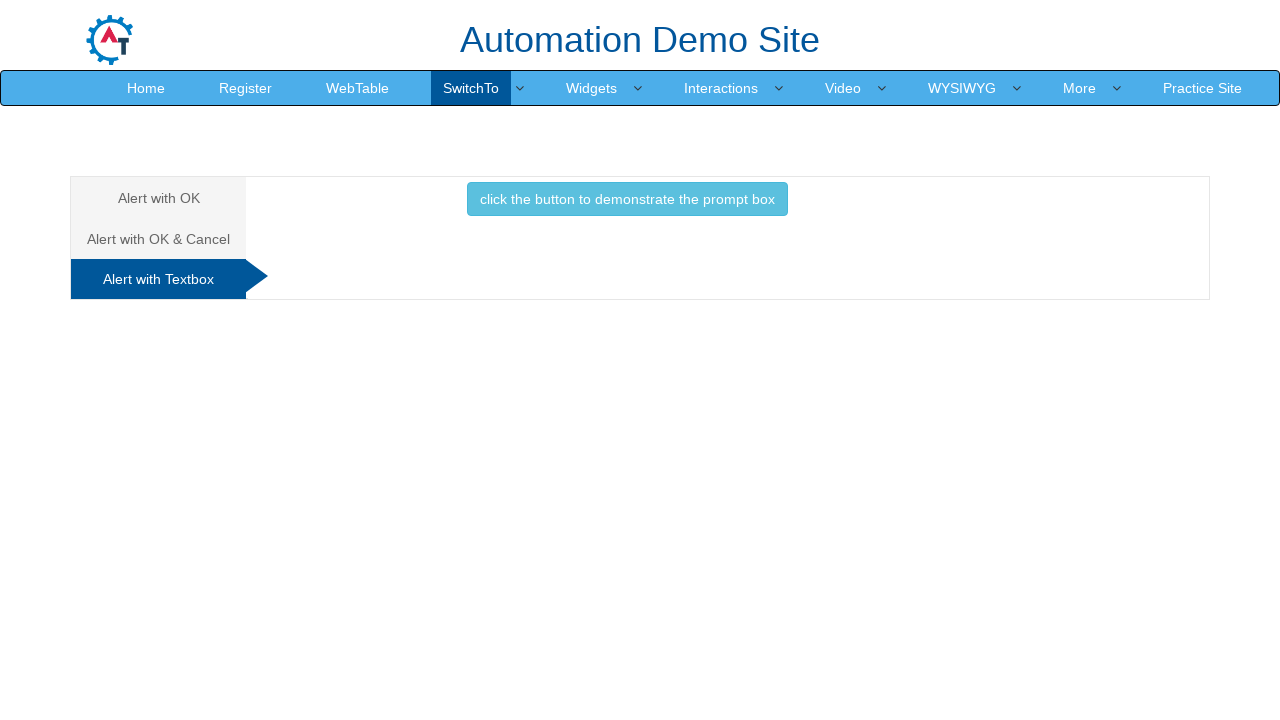

Waited 1 second for Textbox tab content to load
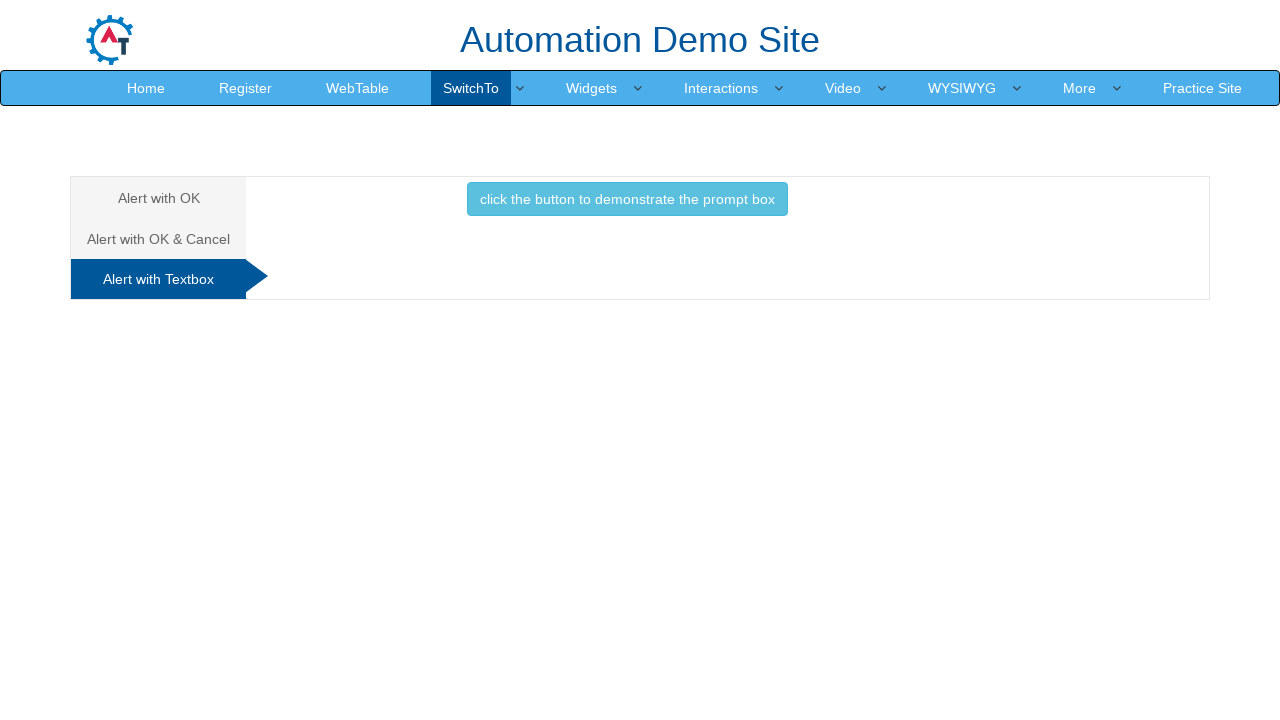

Clicked button to trigger third alert at (627, 199) on xpath=//button[@class='btn btn-info']
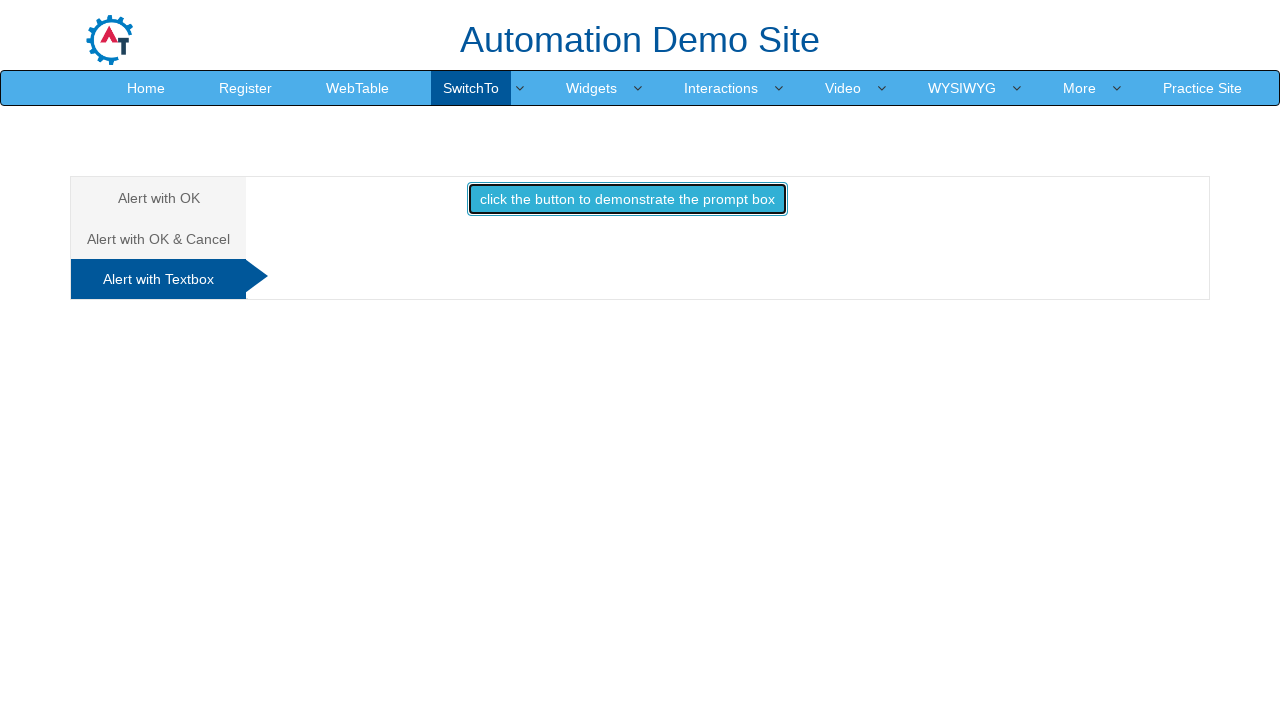

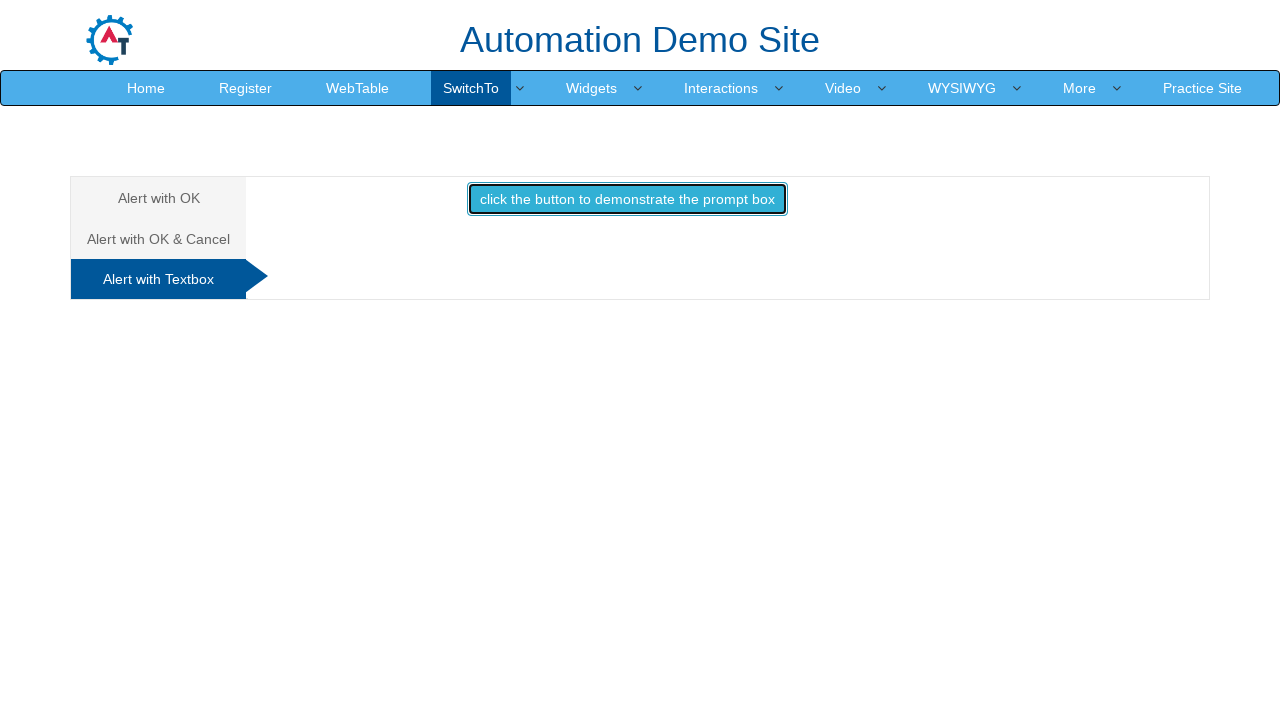